Tests registration form validation when all fields are empty, expecting error messages for name, email, and phone number

Starting URL: https://valbury.co.id/campaign/trading-tools-acuity

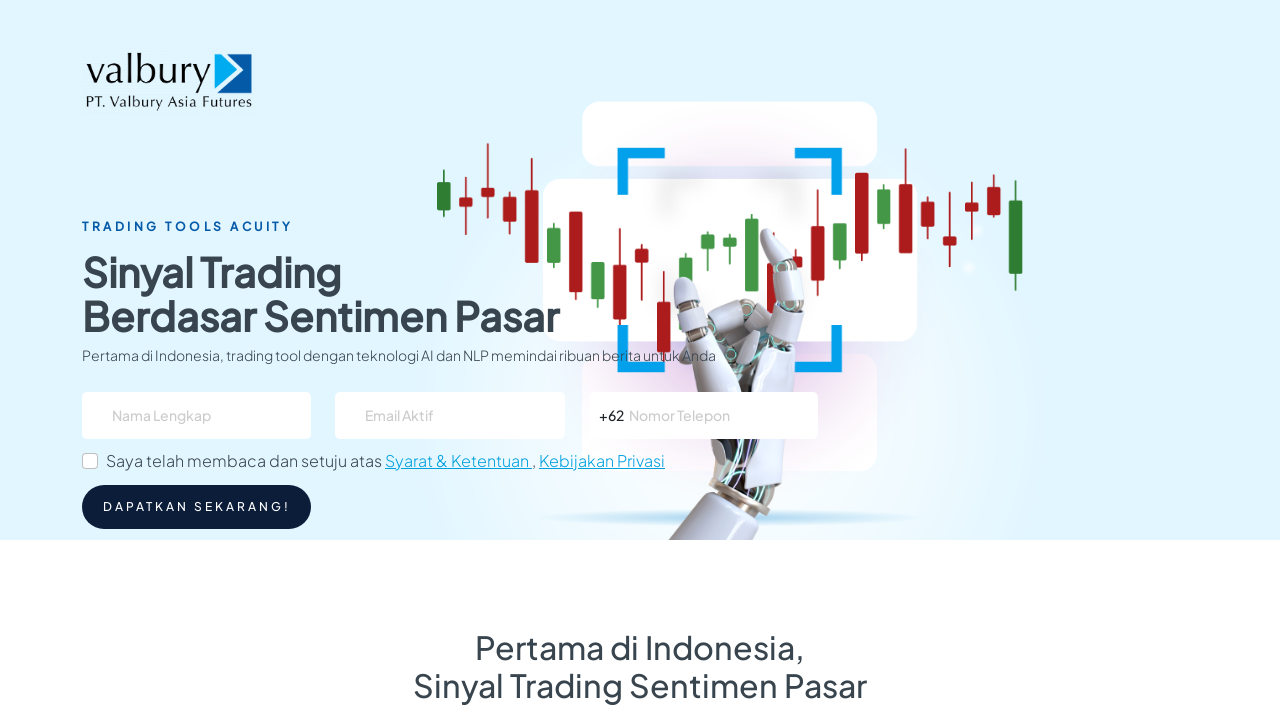

Clicked terms and conditions checkbox at (90, 461) on #flexCheckChecked
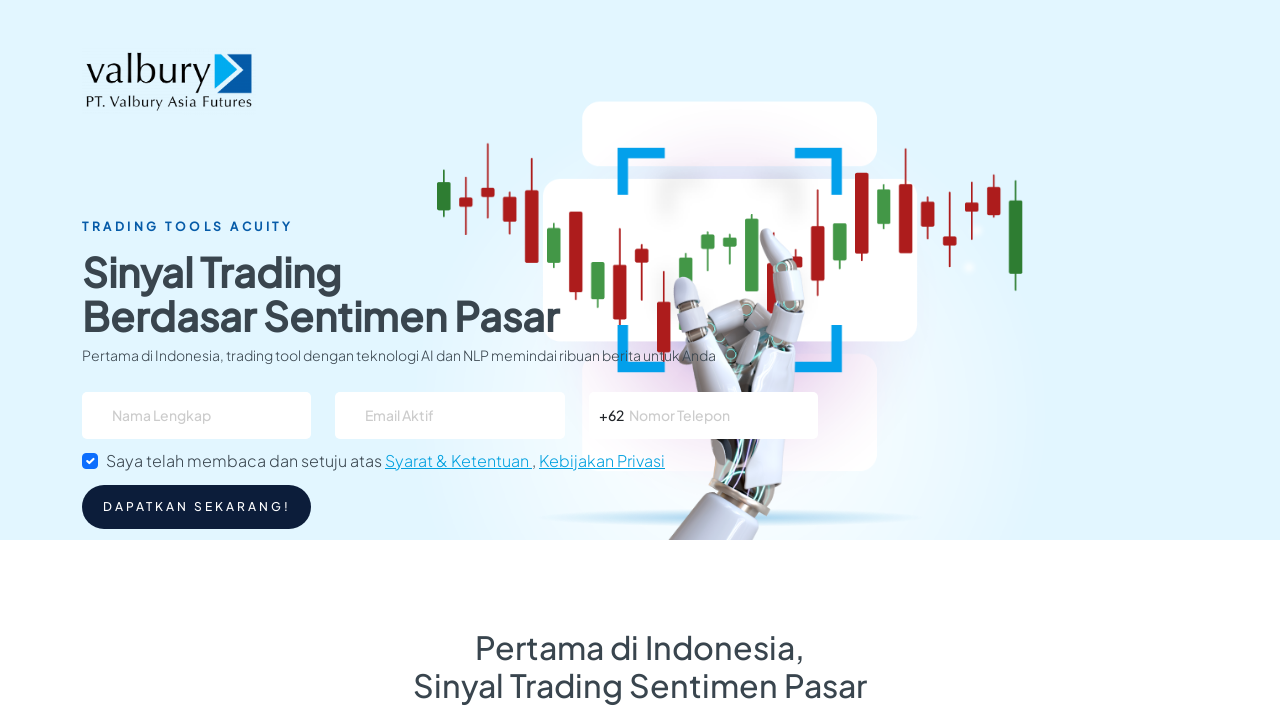

Clicked register button at (197, 507) on #btn-daftar
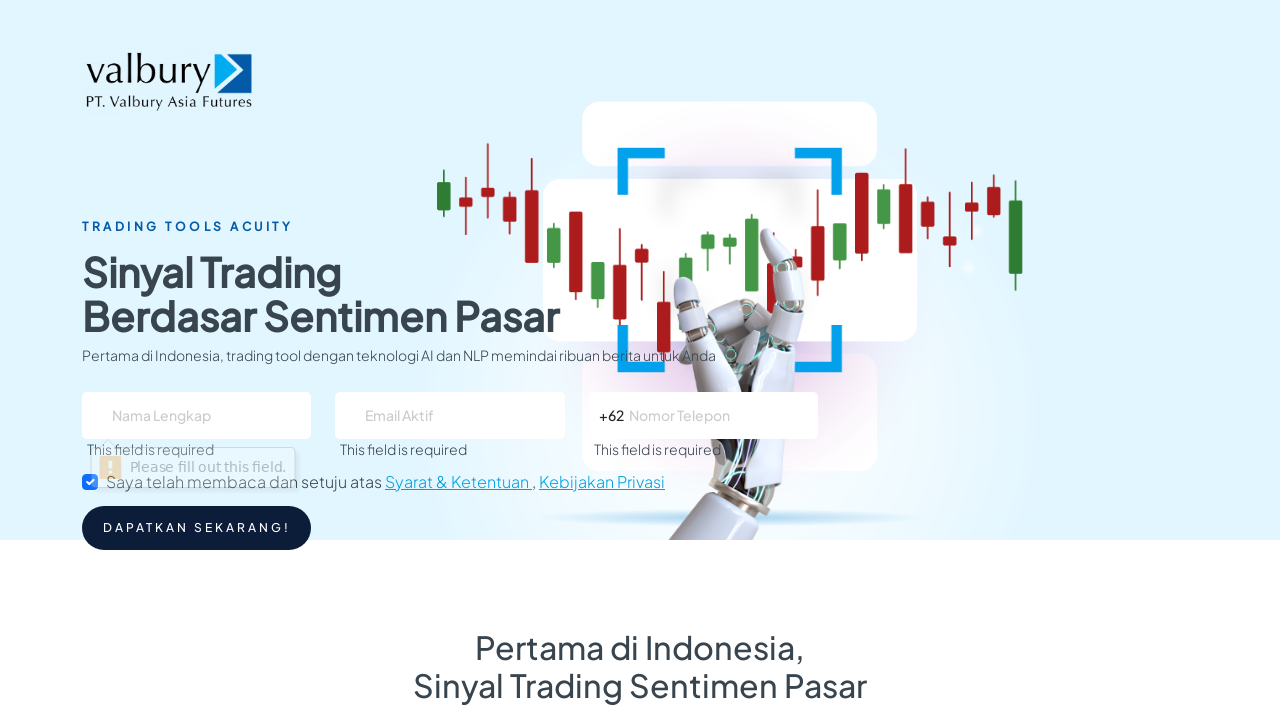

Name error message appeared
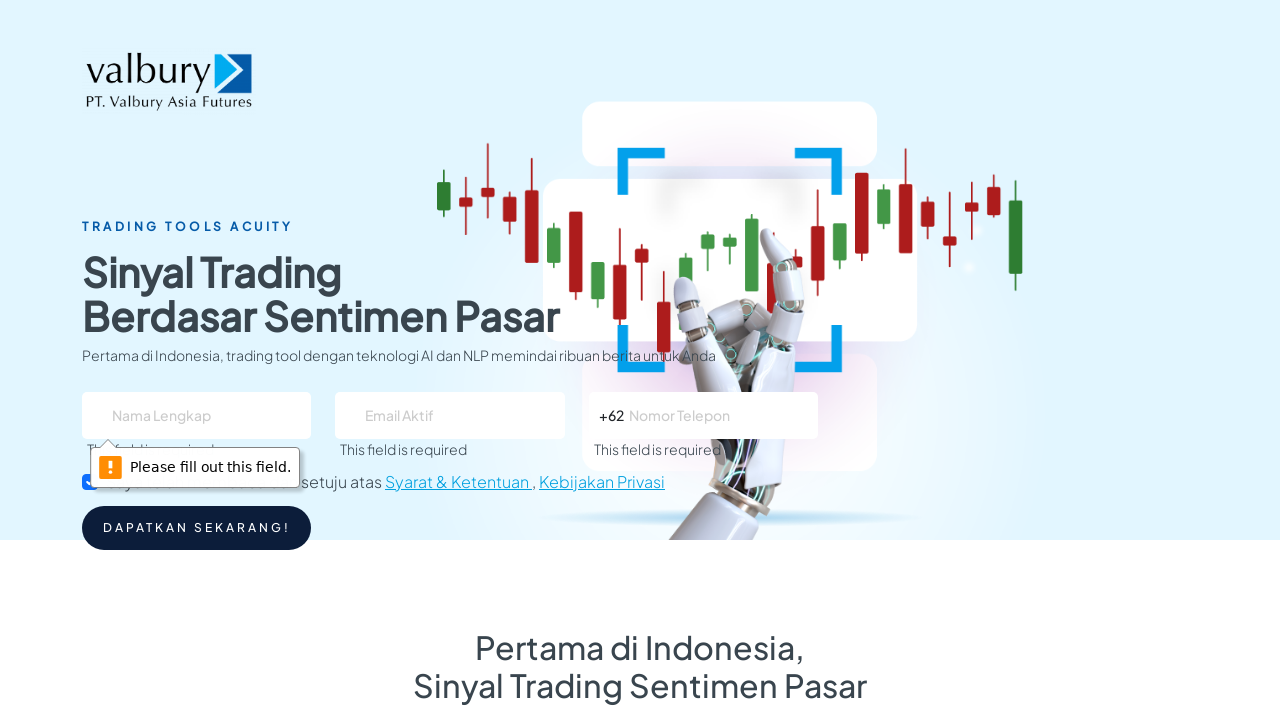

Email error message appeared
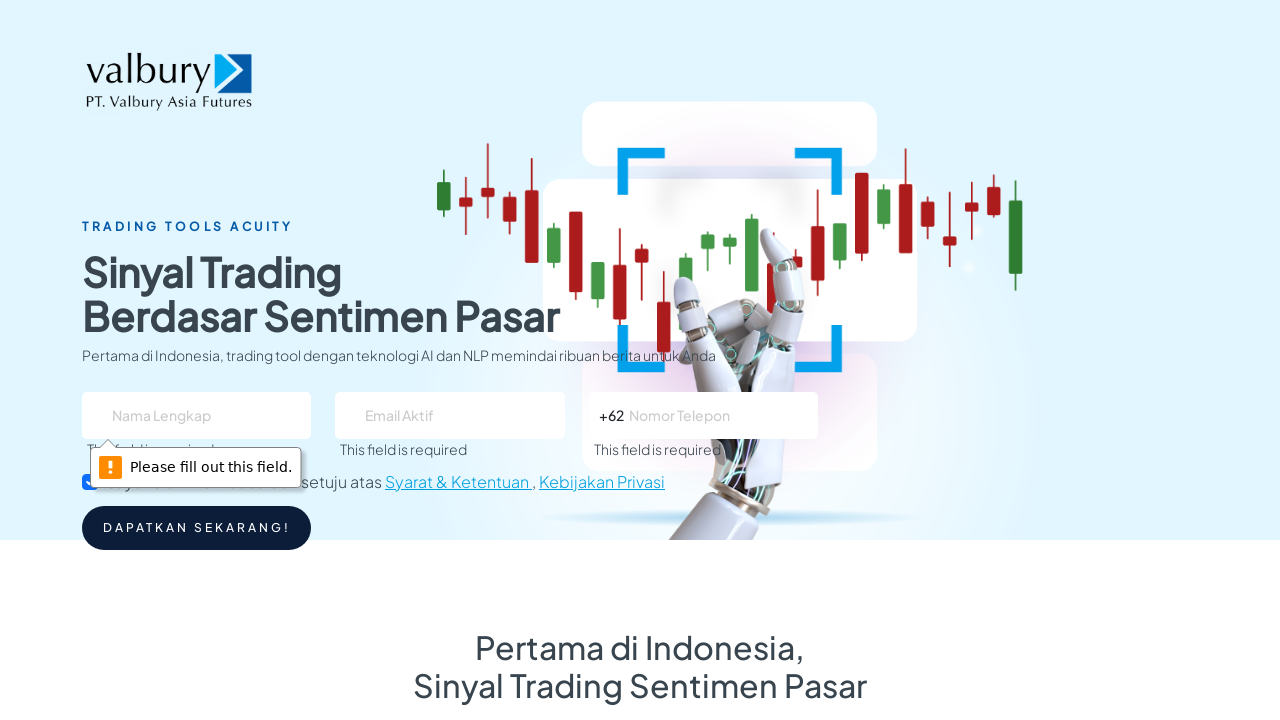

Phone number error message appeared
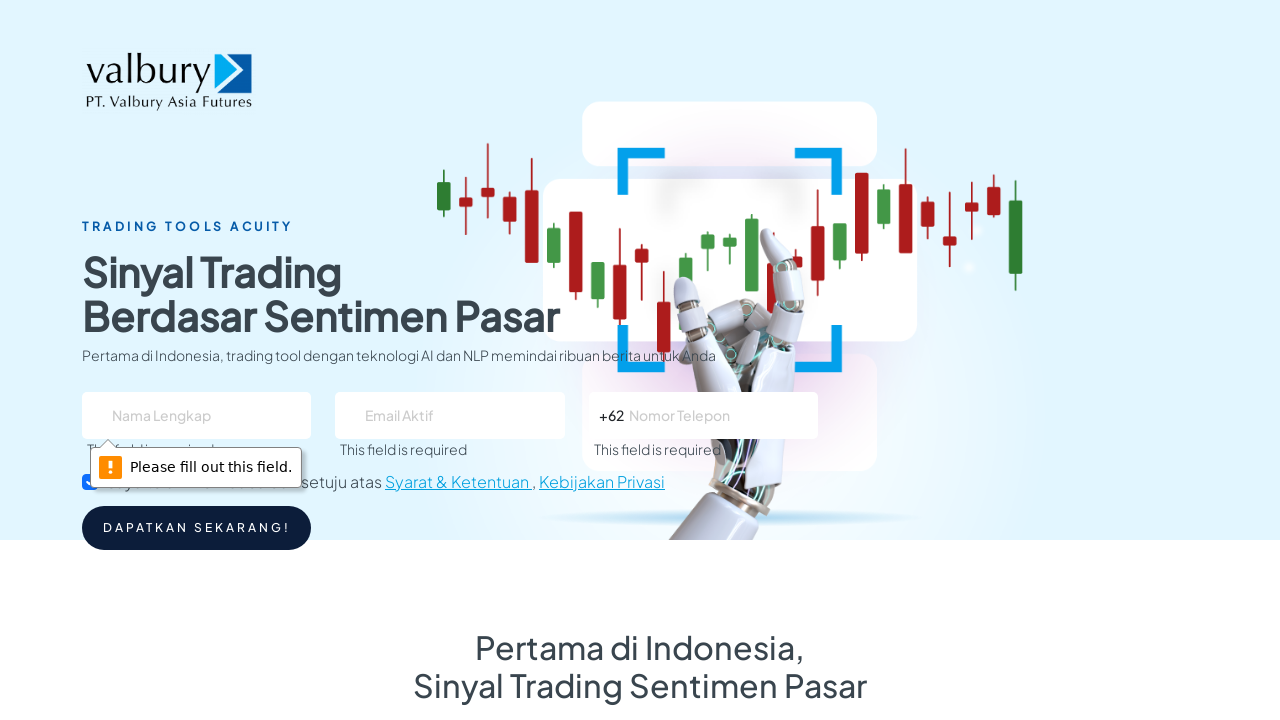

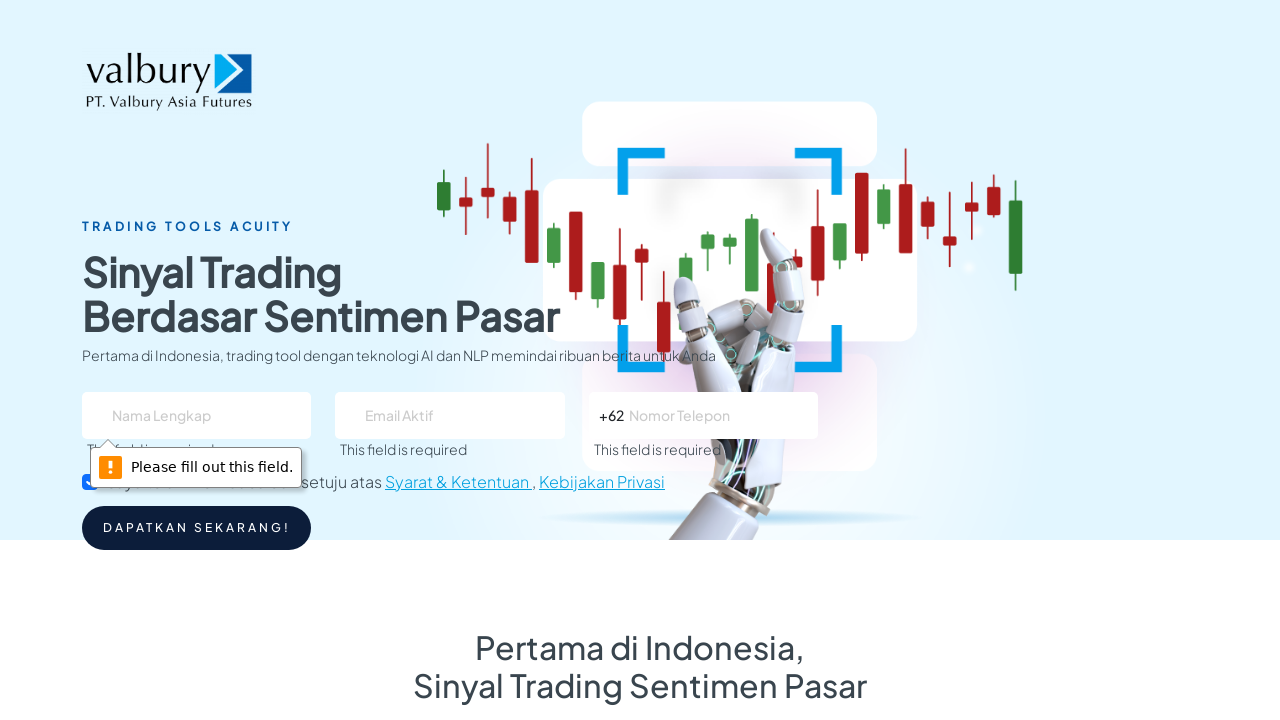